Navigates to the DemoQA automation practice form page to verify it loads correctly

Starting URL: https://demoqa.com/automation-practice-form

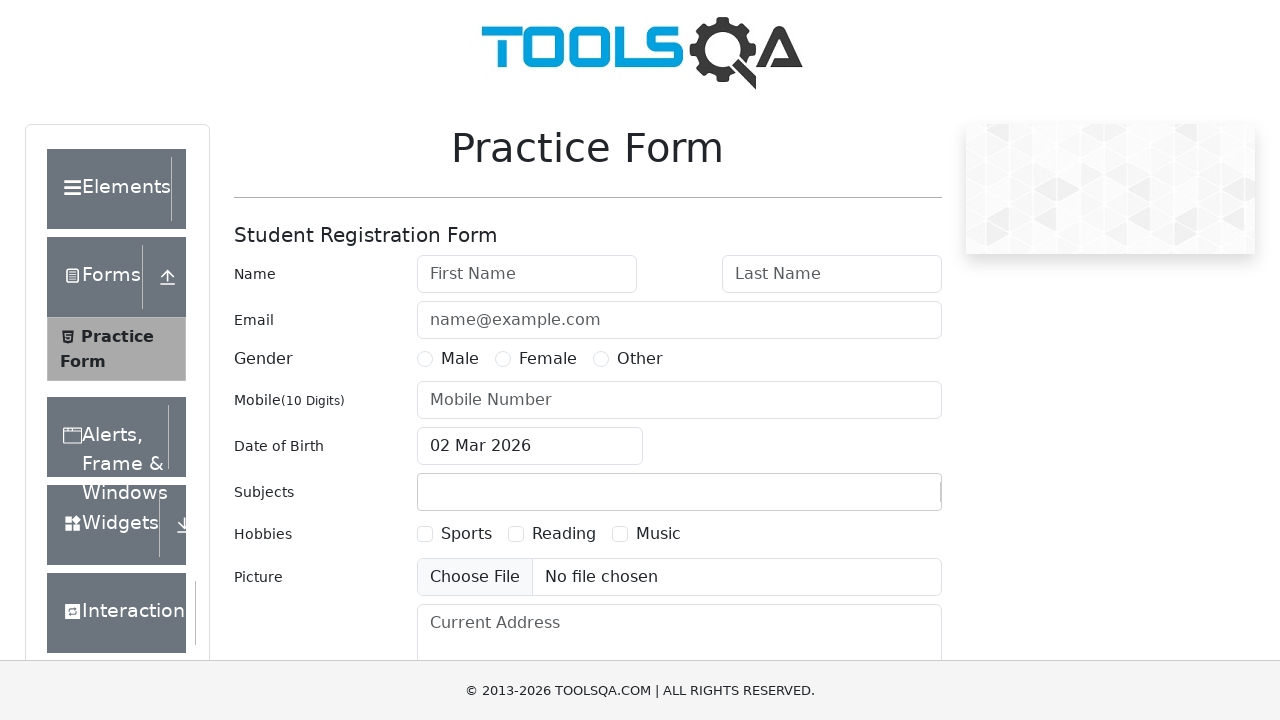

Navigated to DemoQA automation practice form page
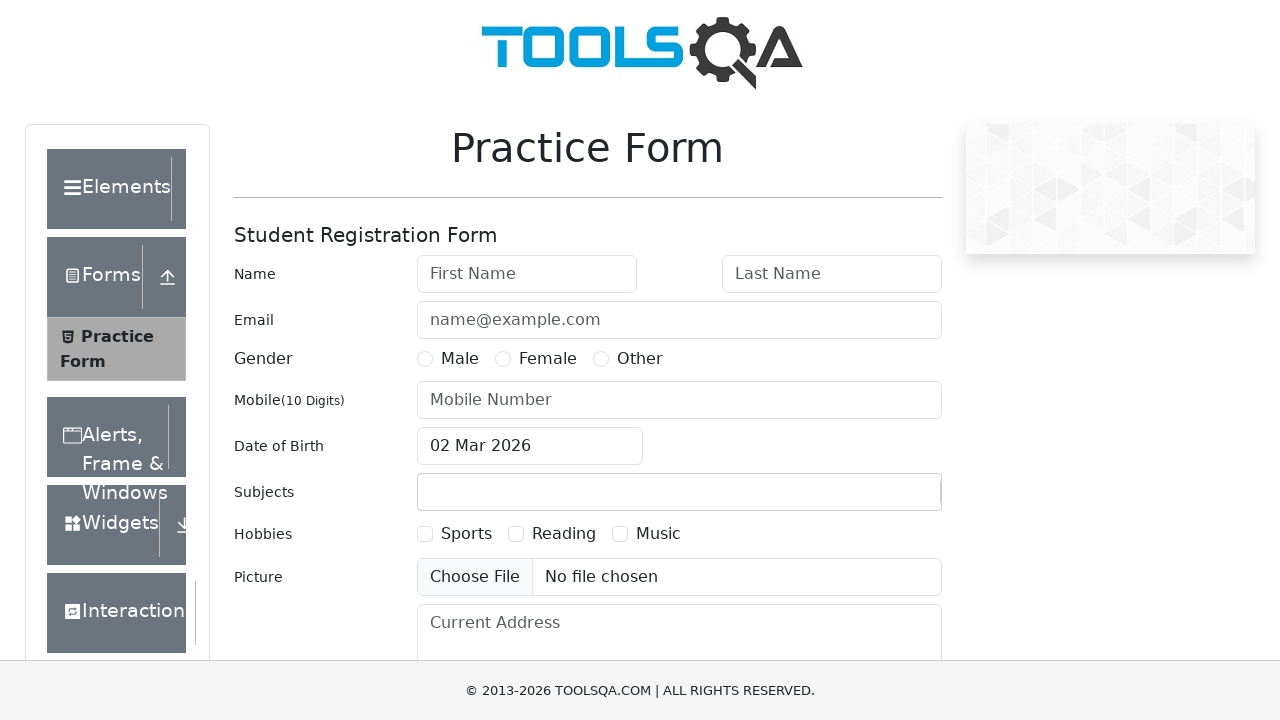

Upload picture element is present on the page
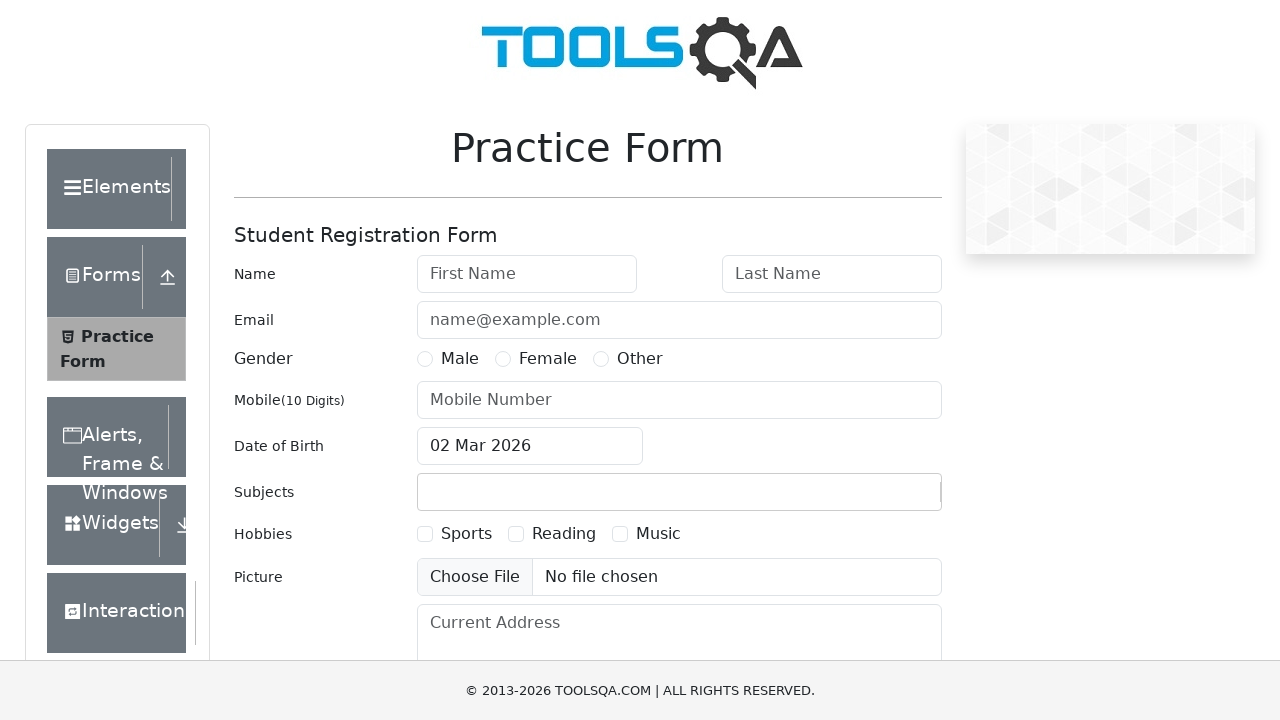

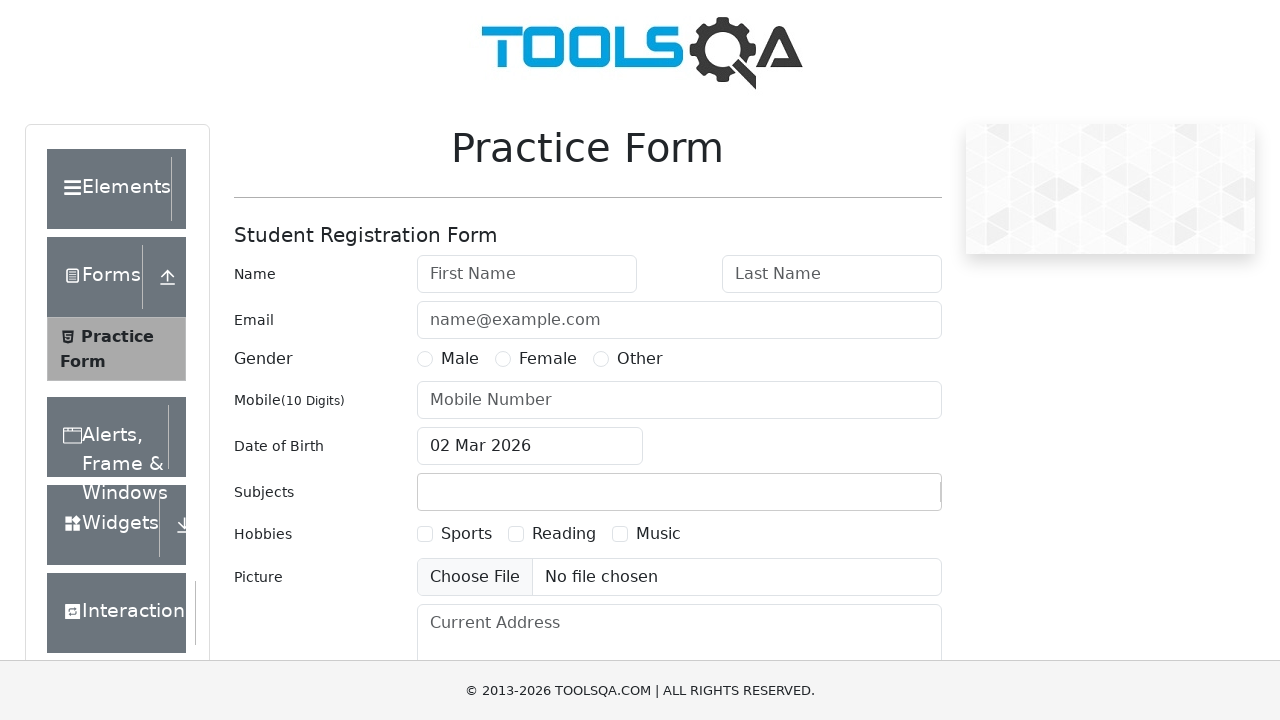